Tests data table sorting without attributes by clicking the Due column header and verifying the data is sorted in ascending order

Starting URL: http://the-internet.herokuapp.com/tables

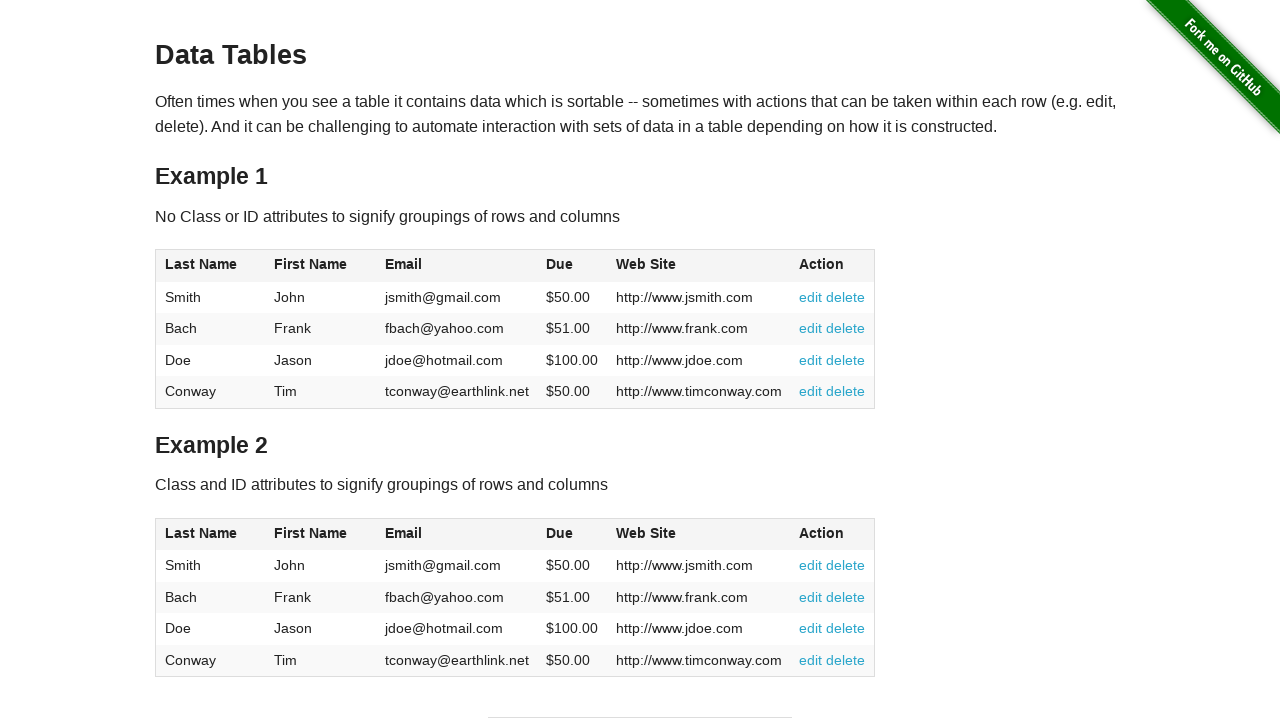

Navigated to the data tables page
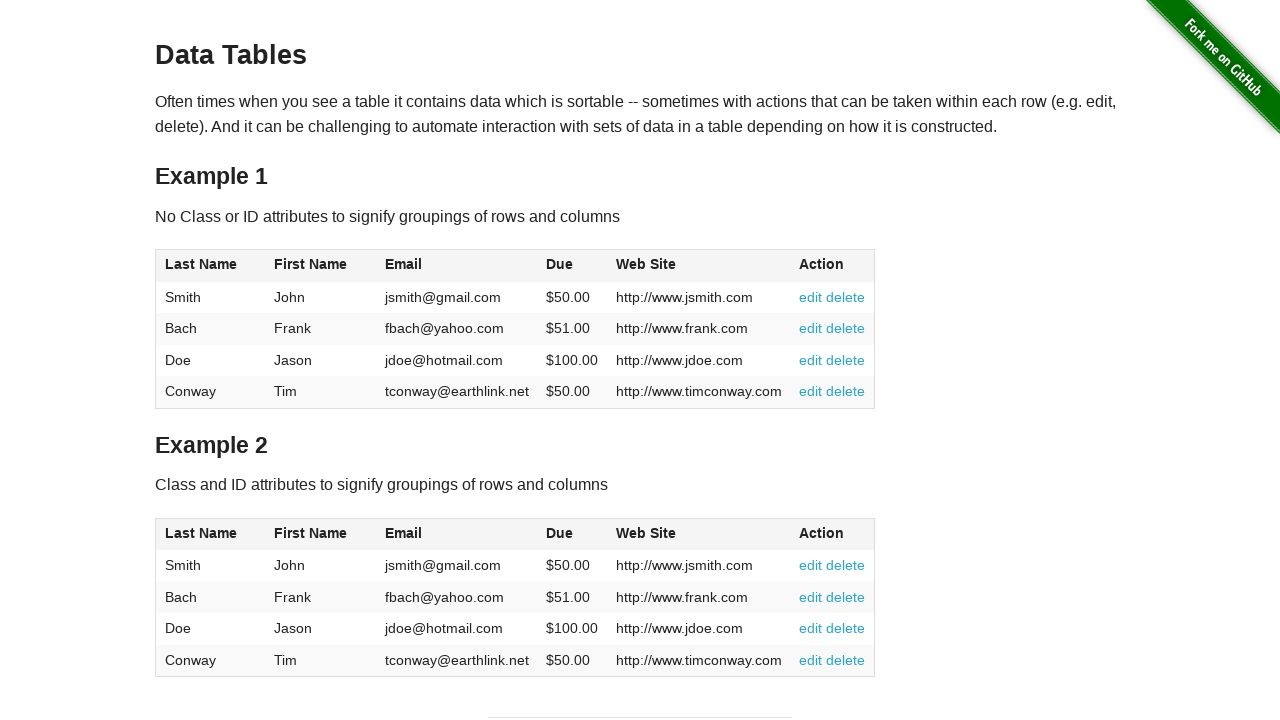

Clicked the Due column header to sort in ascending order at (572, 266) on #table1 thead tr th:nth-of-type(4)
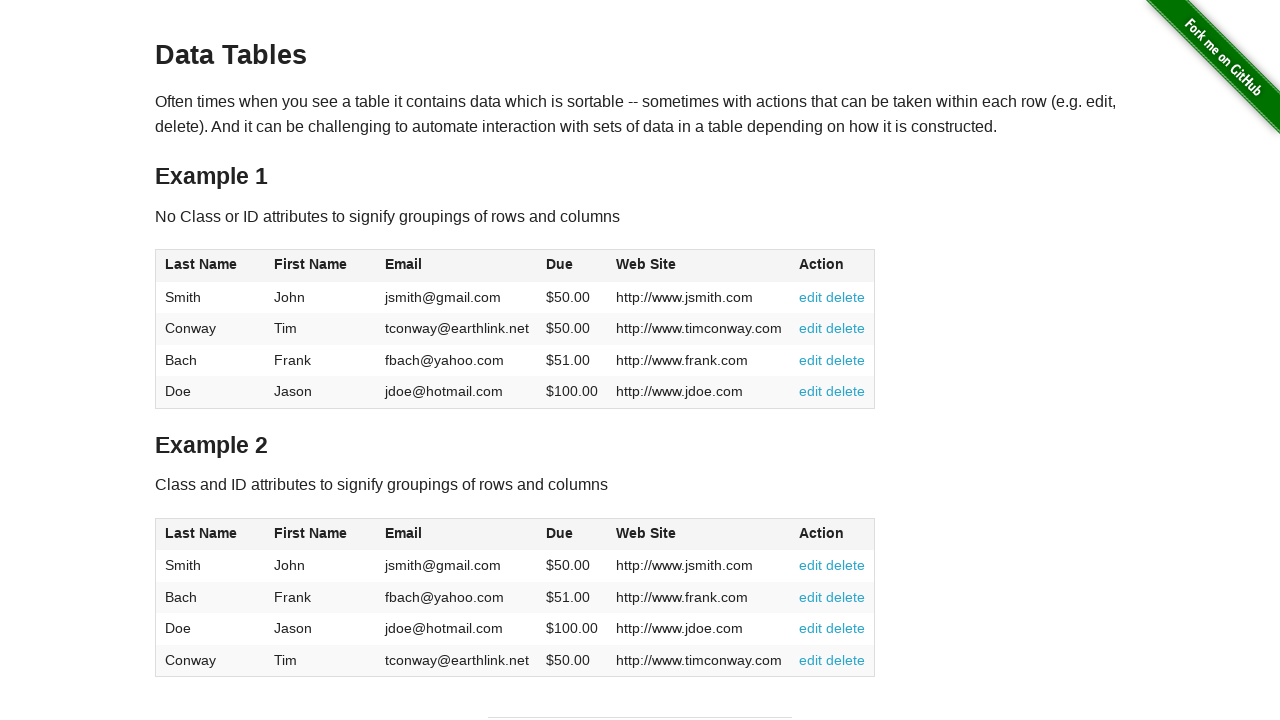

Data table sorted by Due column in ascending order
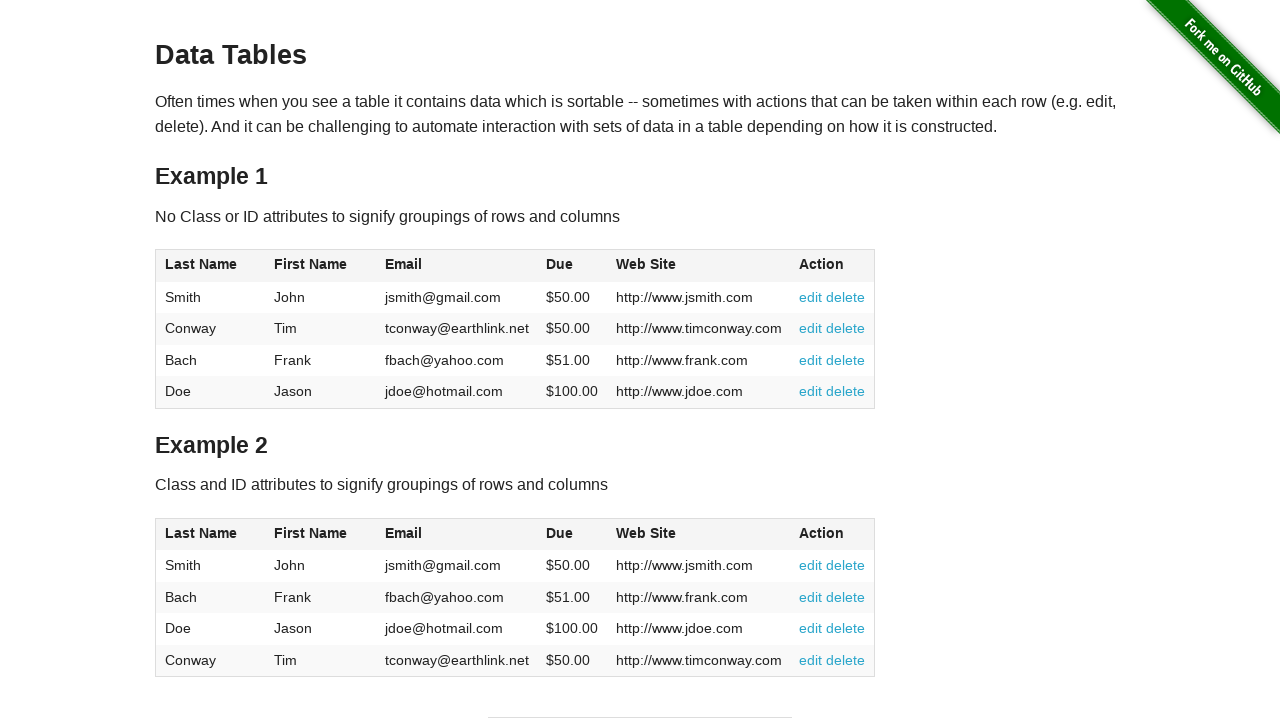

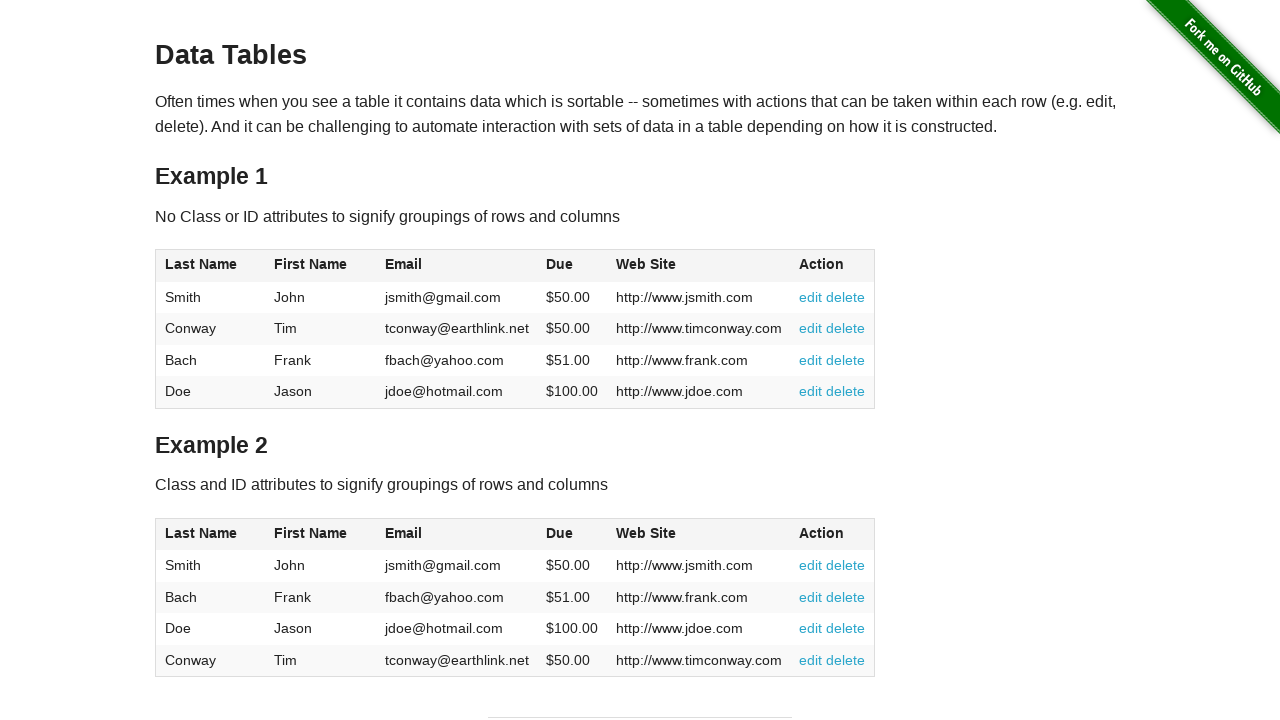